Part of the test describe block - the beforeEach navigates to the homepage for all tests

Starting URL: https://theconnectedshop.com/

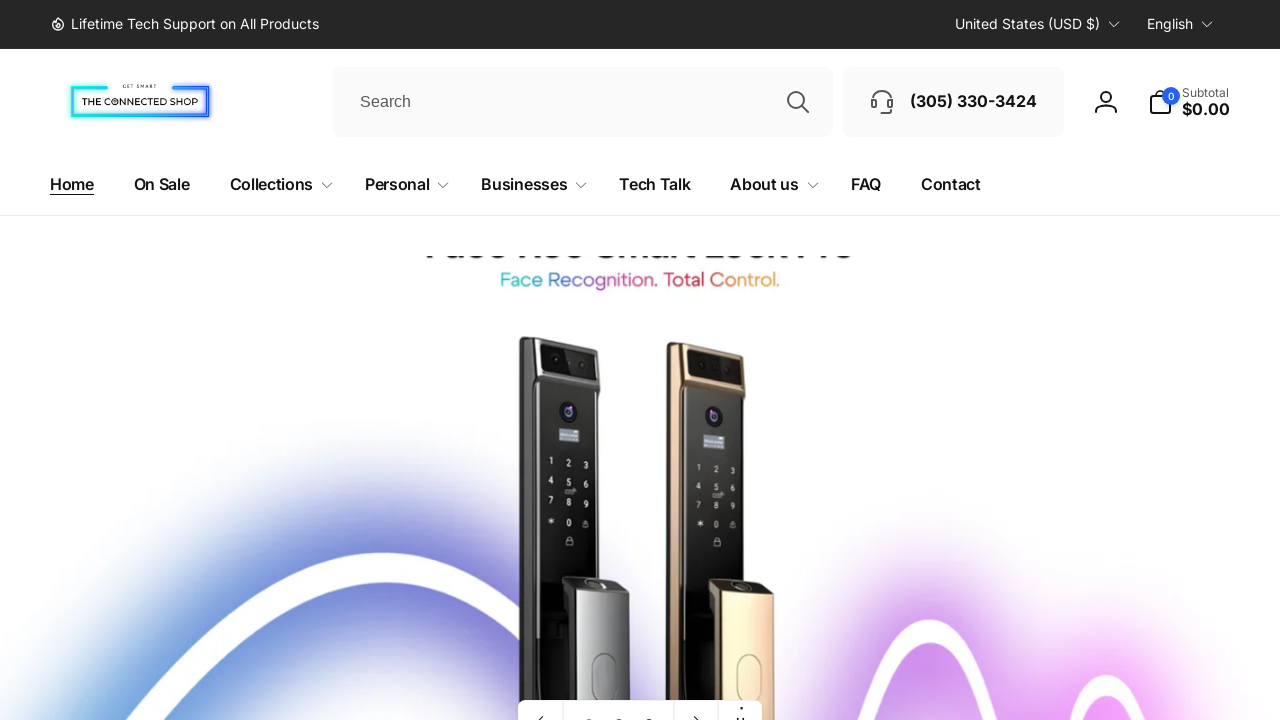

Navigated to https://theconnectedshop.com/ and waited for DOM to load
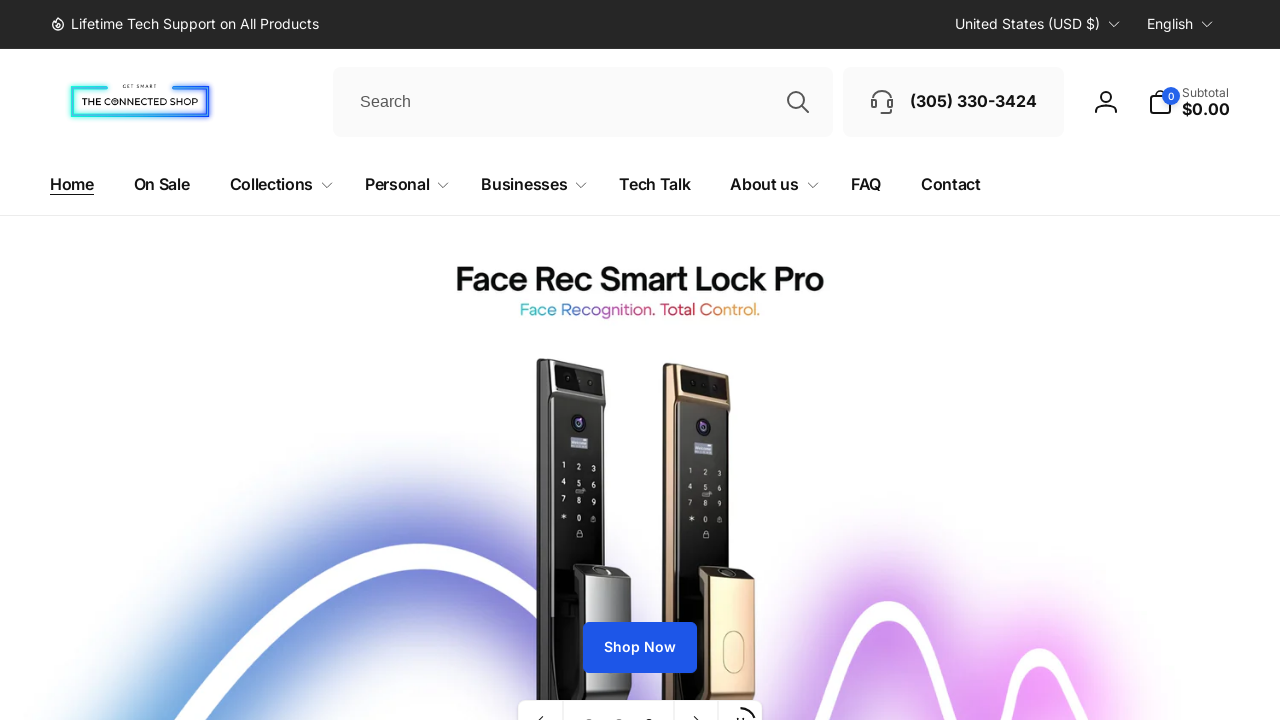

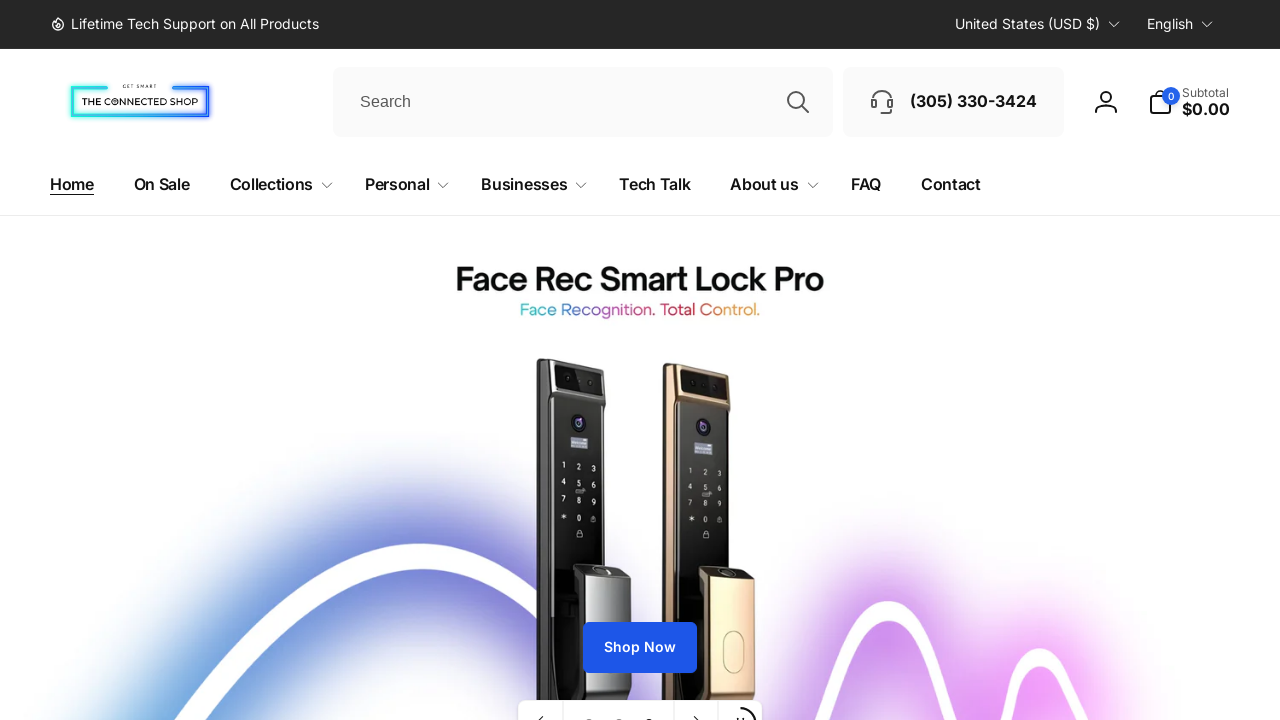